Tests that Clear completed button is hidden when there are no completed items.

Starting URL: https://demo.playwright.dev/todomvc

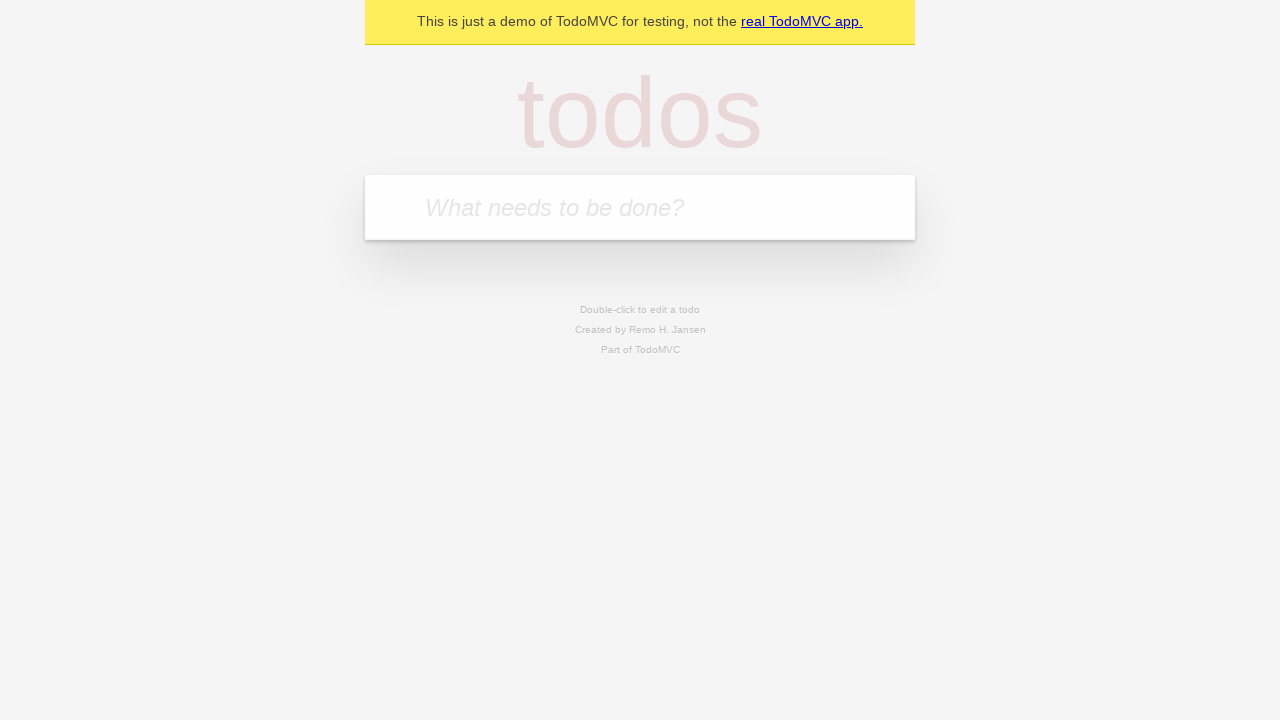

Filled first todo input with 'buy some cheese' on internal:attr=[placeholder="What needs to be done?"i]
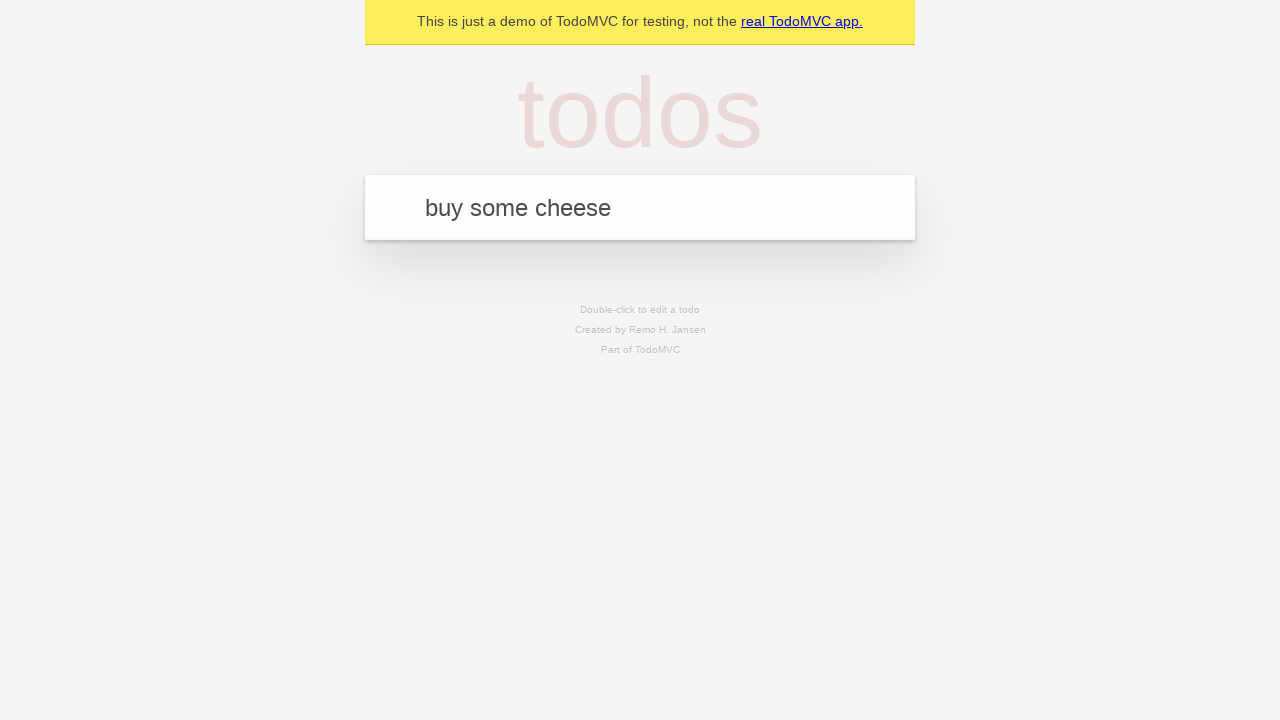

Pressed Enter to create first todo on internal:attr=[placeholder="What needs to be done?"i]
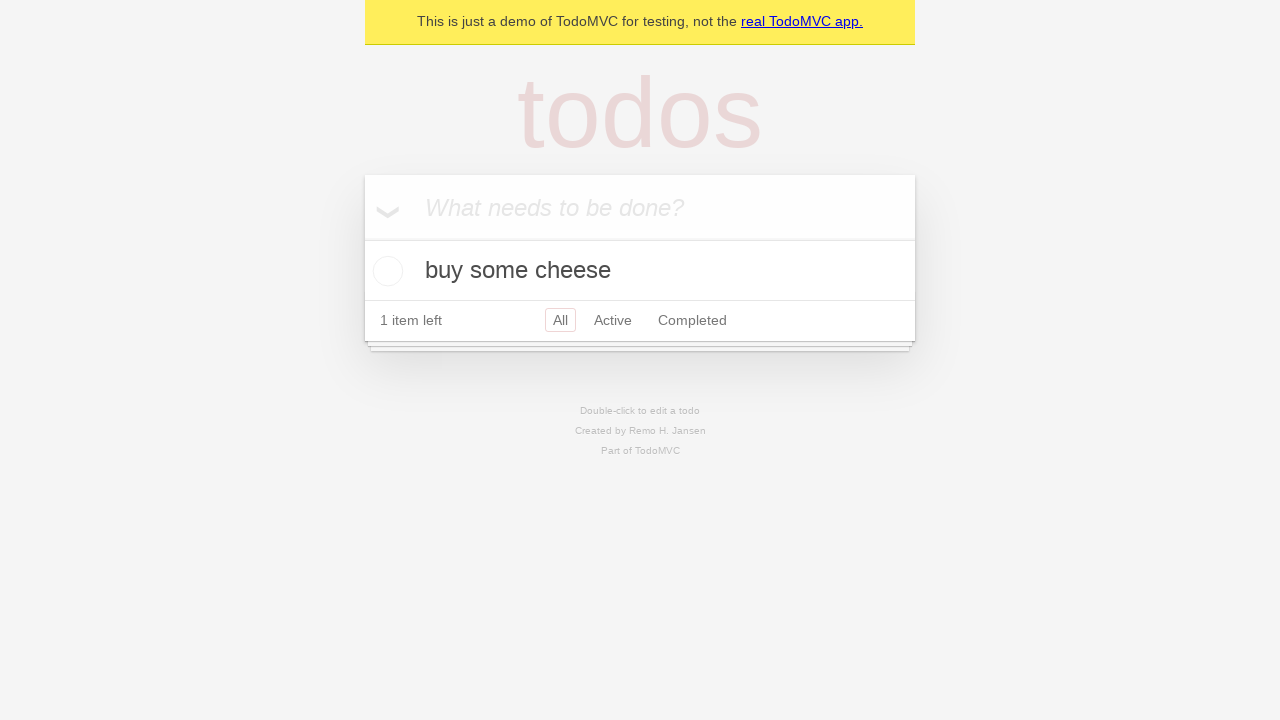

Filled second todo input with 'feed the cat' on internal:attr=[placeholder="What needs to be done?"i]
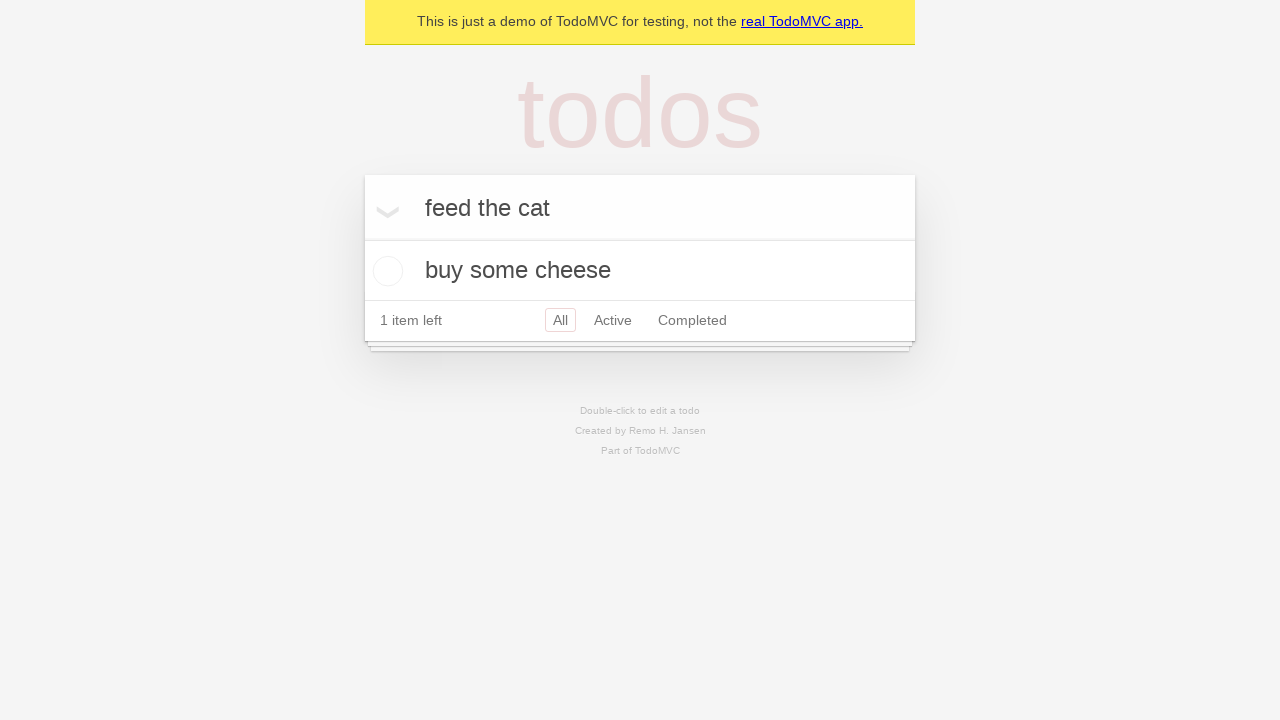

Pressed Enter to create second todo on internal:attr=[placeholder="What needs to be done?"i]
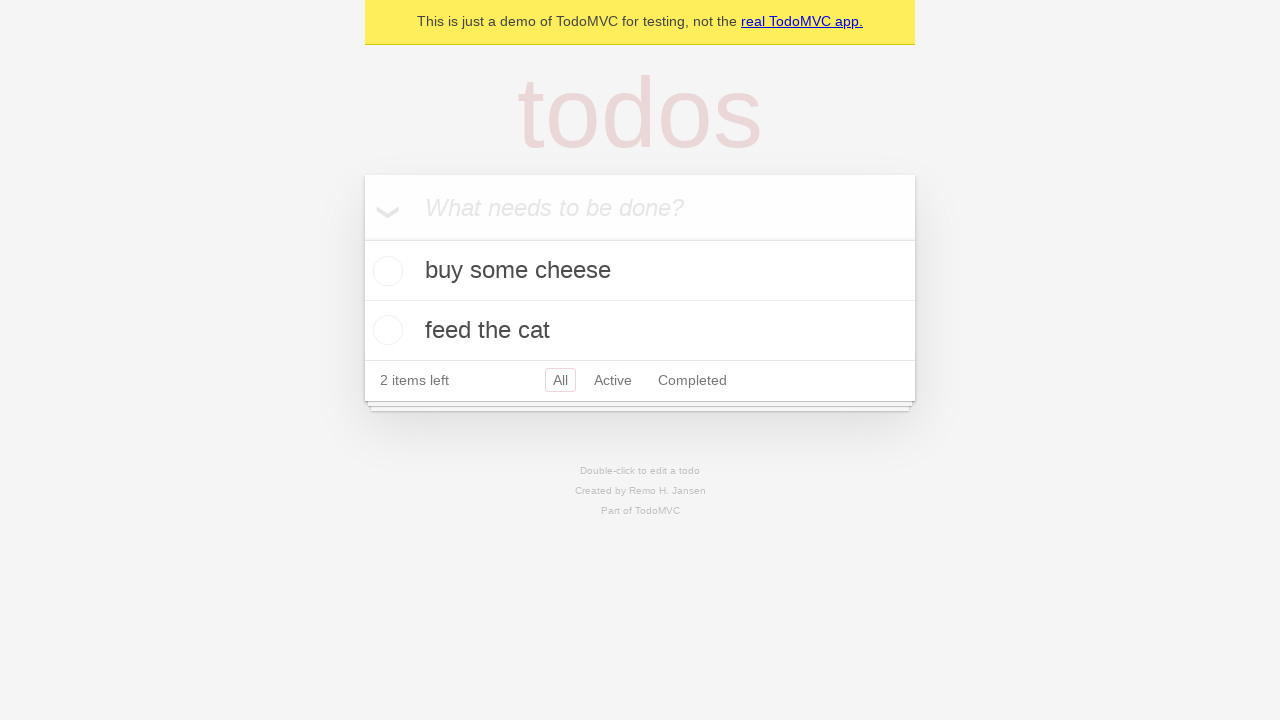

Filled third todo input with 'book a doctors appointment' on internal:attr=[placeholder="What needs to be done?"i]
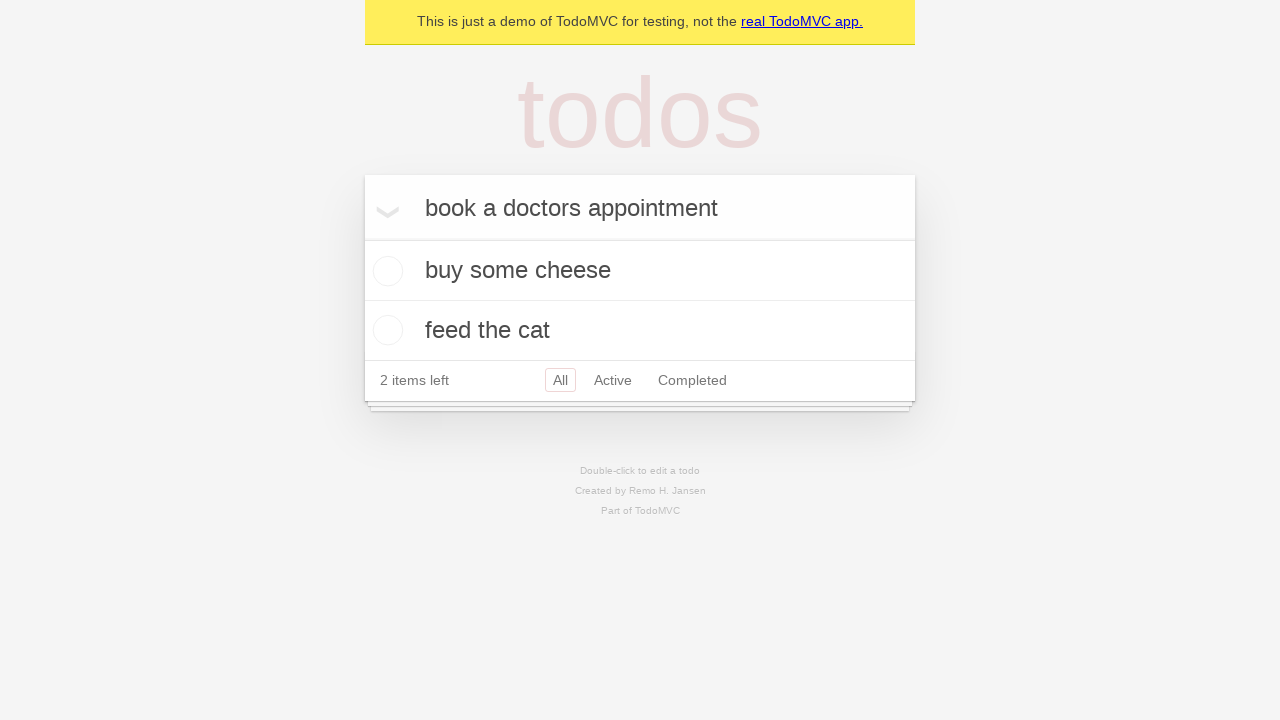

Pressed Enter to create third todo on internal:attr=[placeholder="What needs to be done?"i]
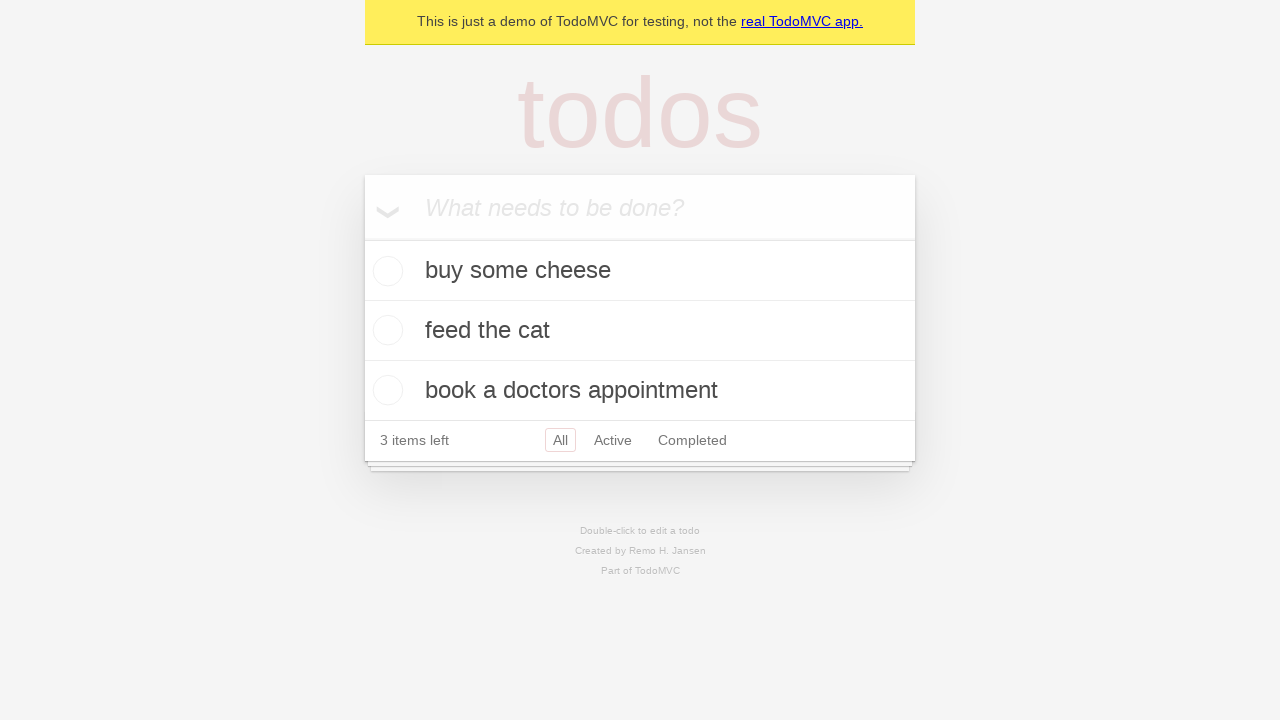

Checked the first todo as completed at (385, 271) on .todo-list li .toggle >> nth=0
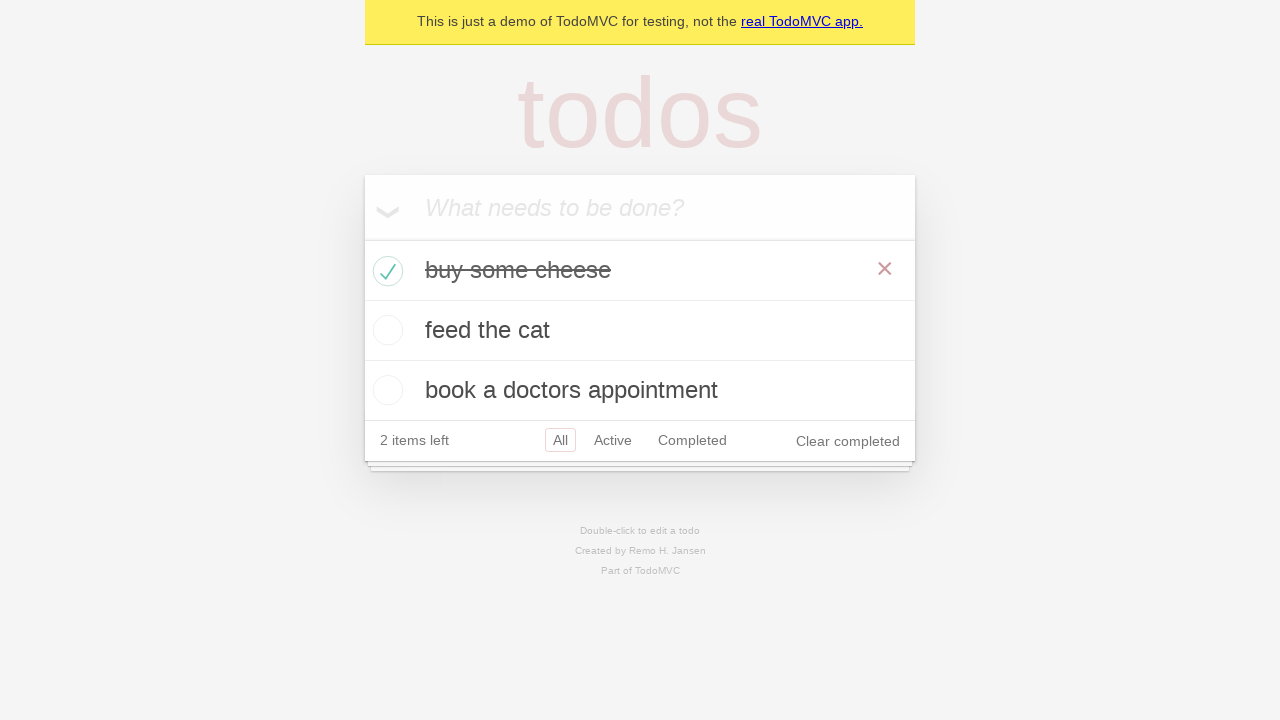

Clicked Clear completed button to remove completed todo at (848, 441) on internal:role=button[name="Clear completed"i]
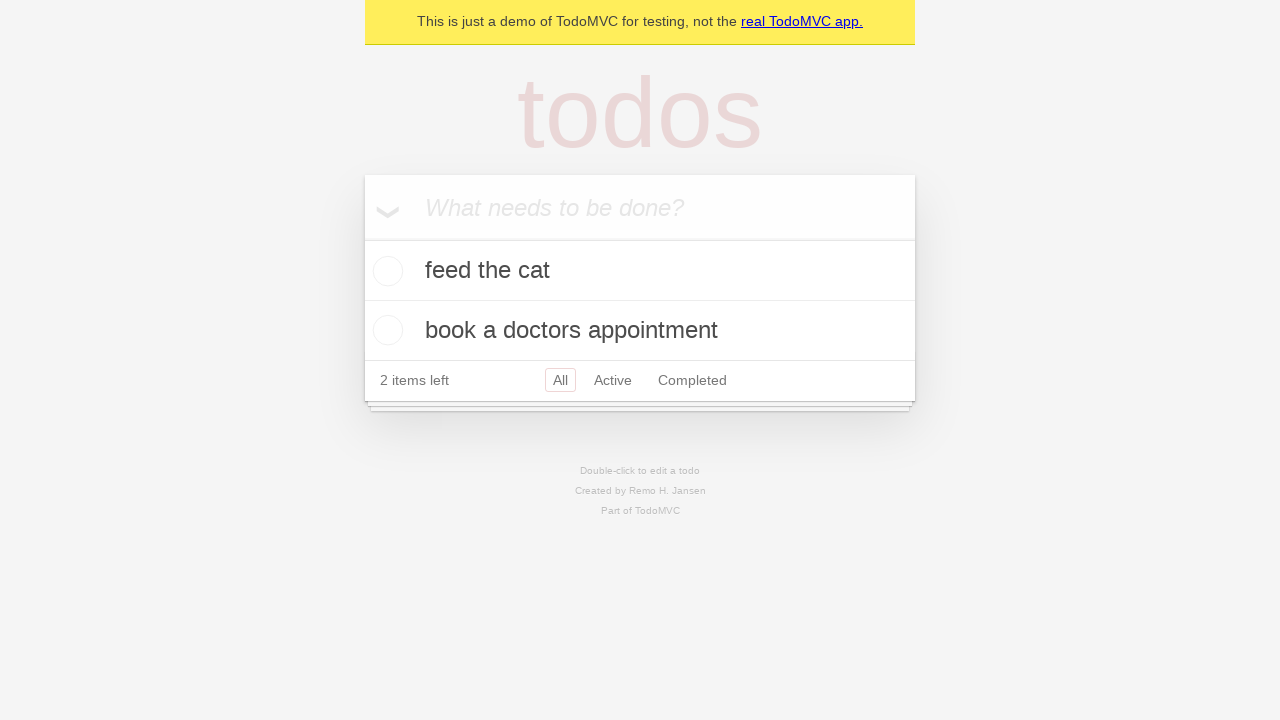

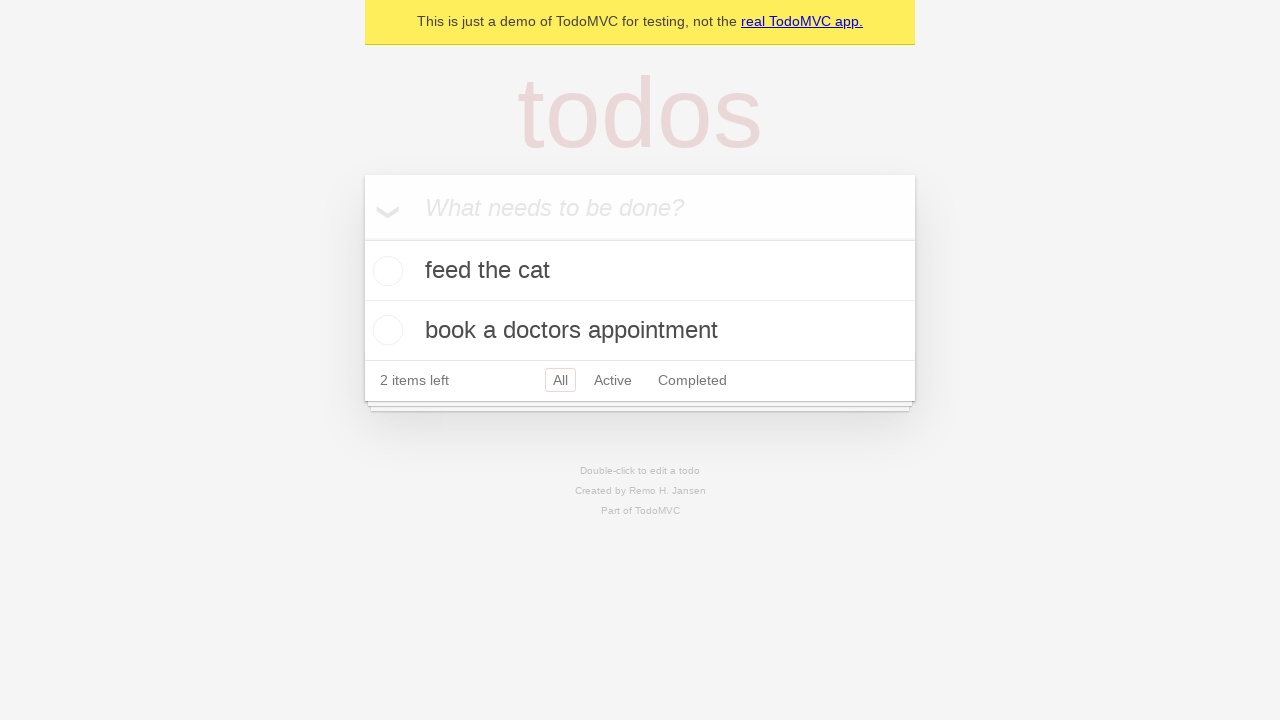